Tests confirm box handling by accepting it first and verifying "You selected Ok", then dismissing it and verifying "You selected Cancel"

Starting URL: https://demoqa.com/alerts

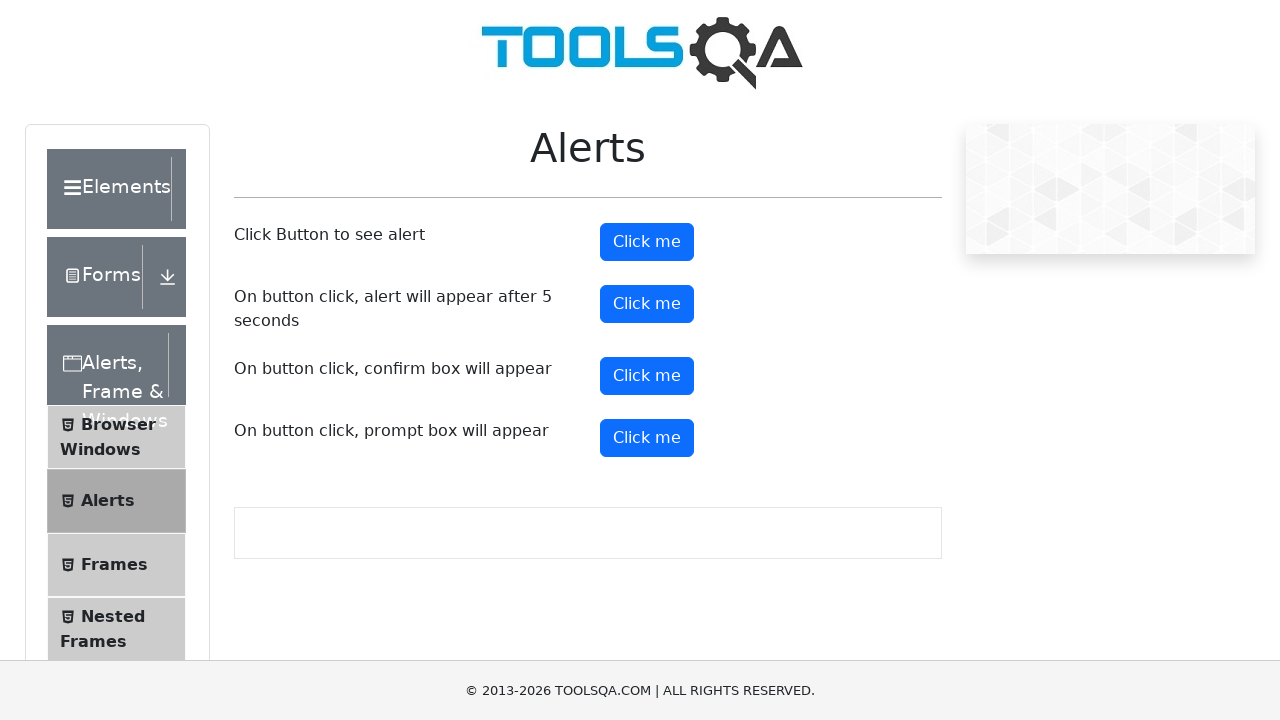

Set up dialog handler to accept the confirm dialog
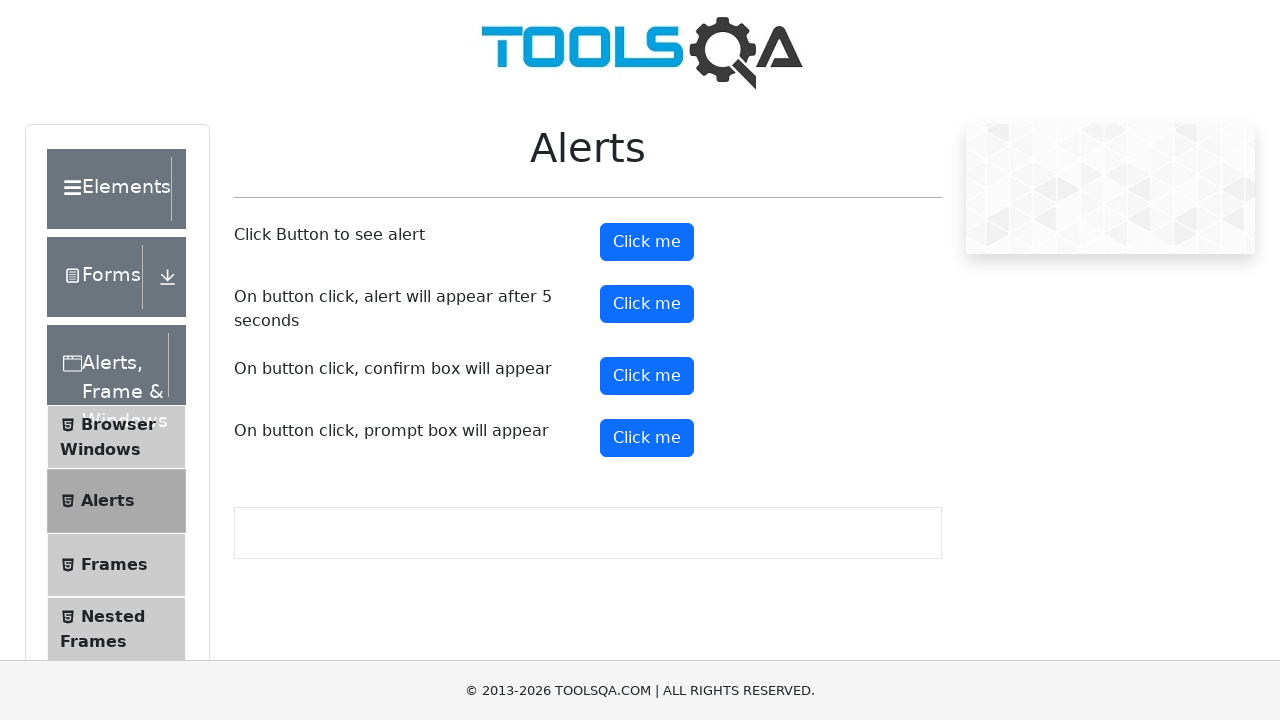

Clicked confirm button to trigger the first confirm dialog at (647, 376) on button#confirmButton
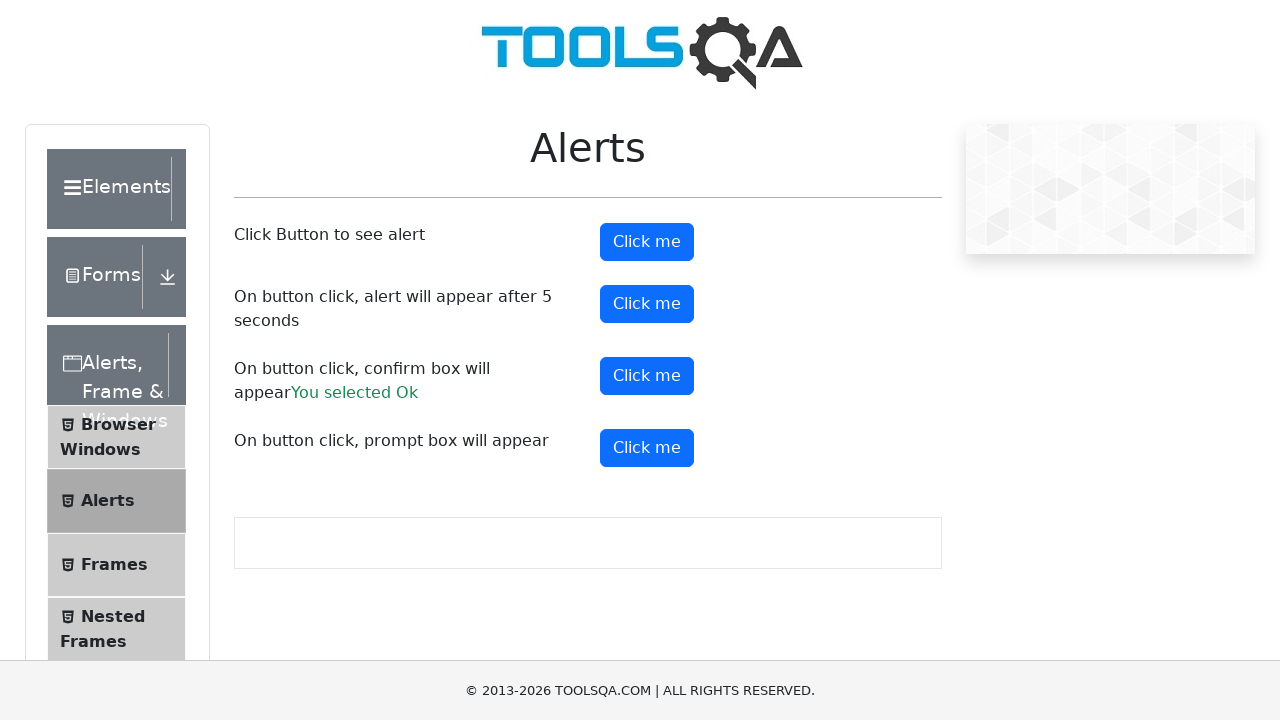

Confirm result element appeared
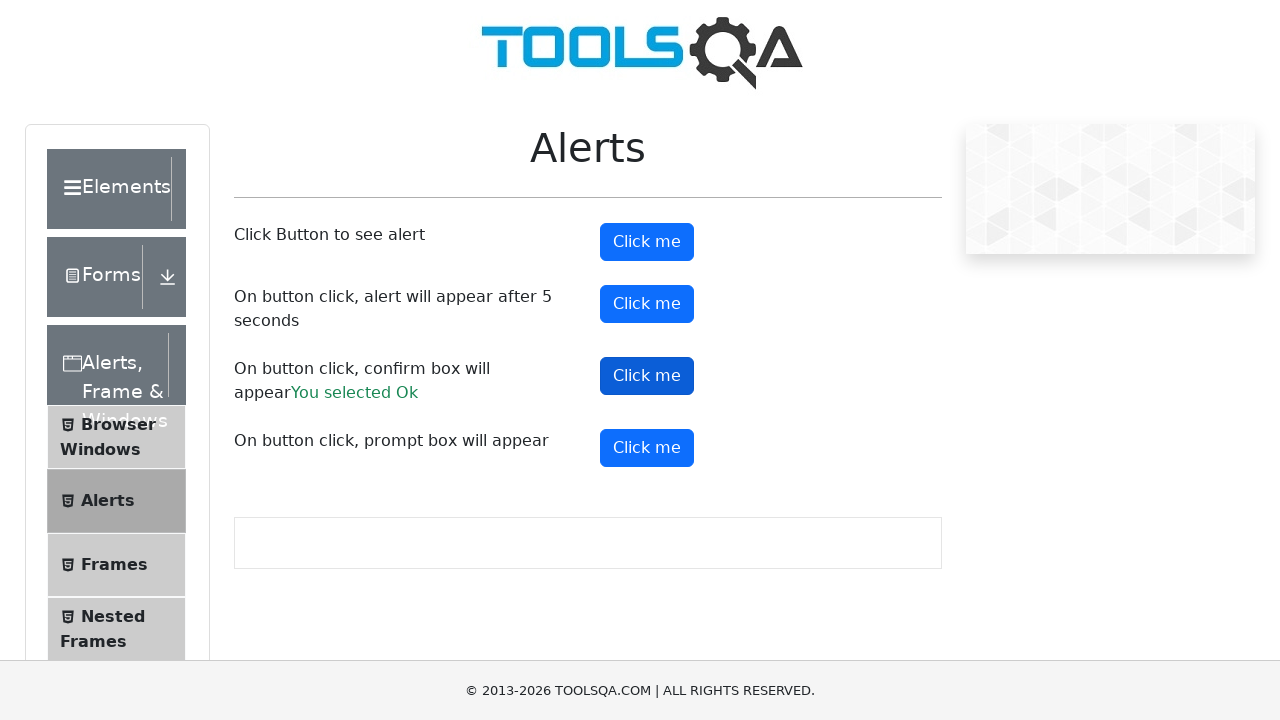

Retrieved confirm result text
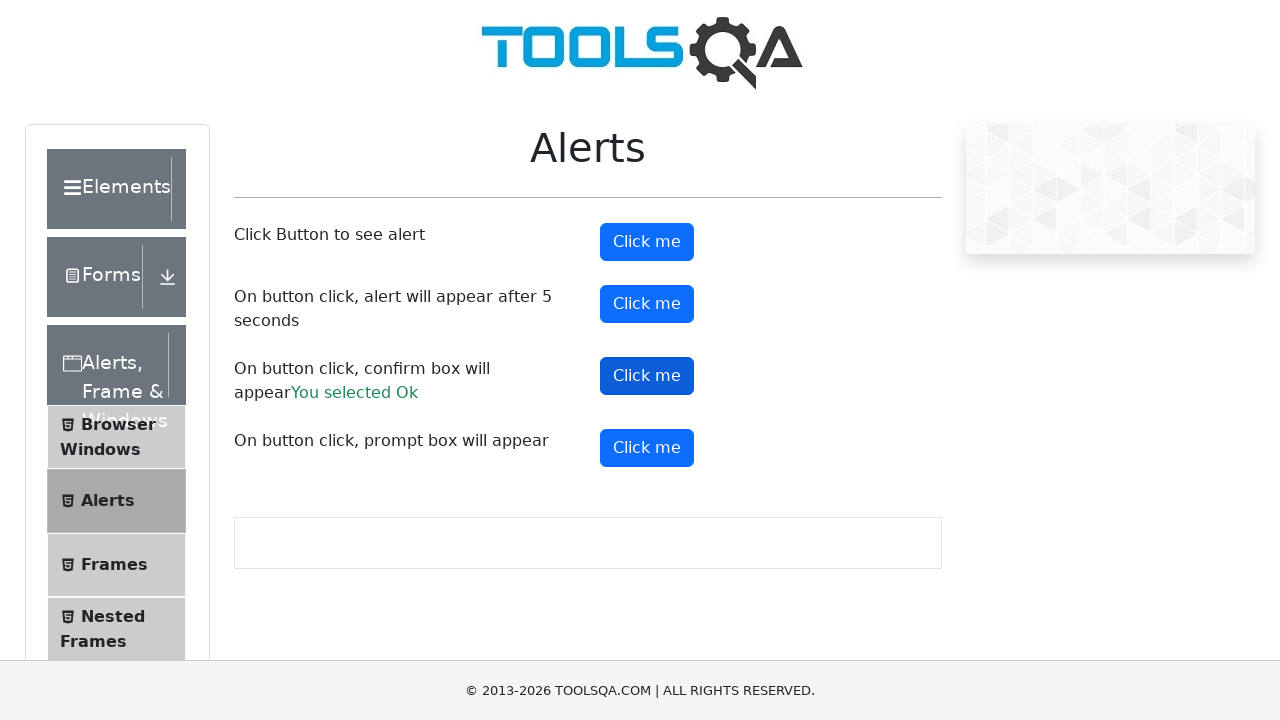

Verified that accepting the confirm dialog displays 'You selected Ok'
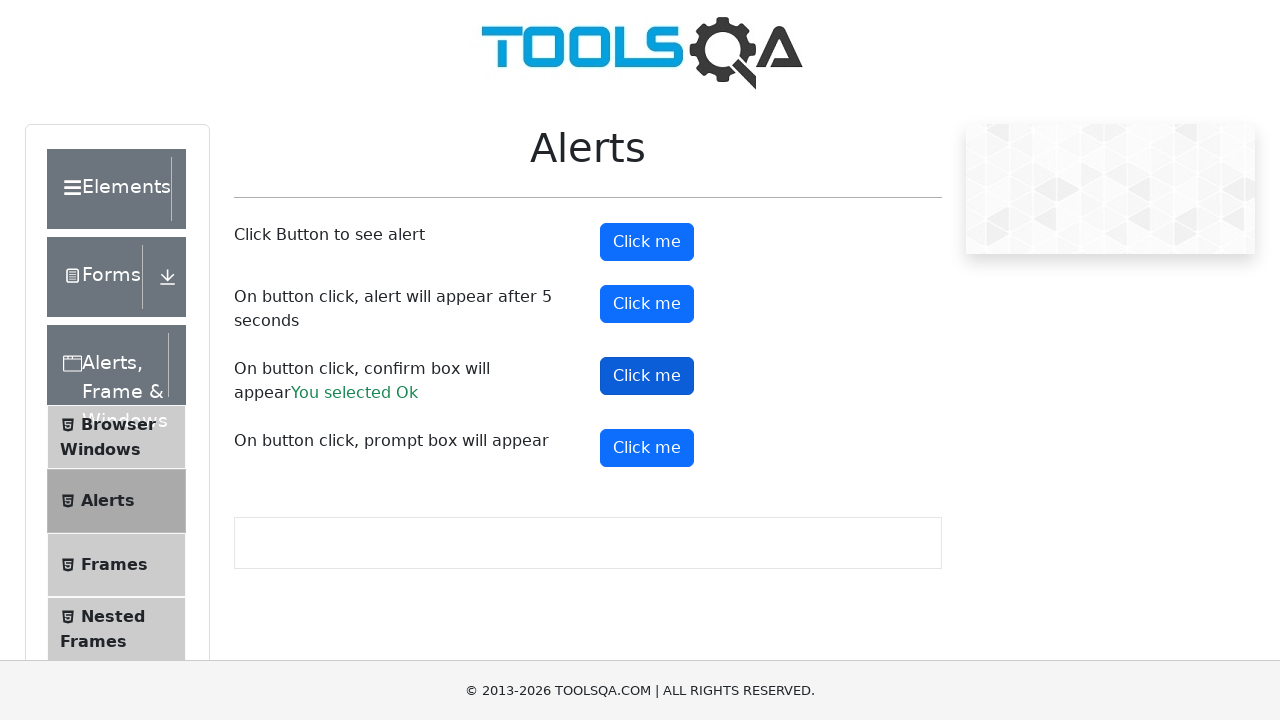

Set up dialog handler to dismiss the confirm dialog
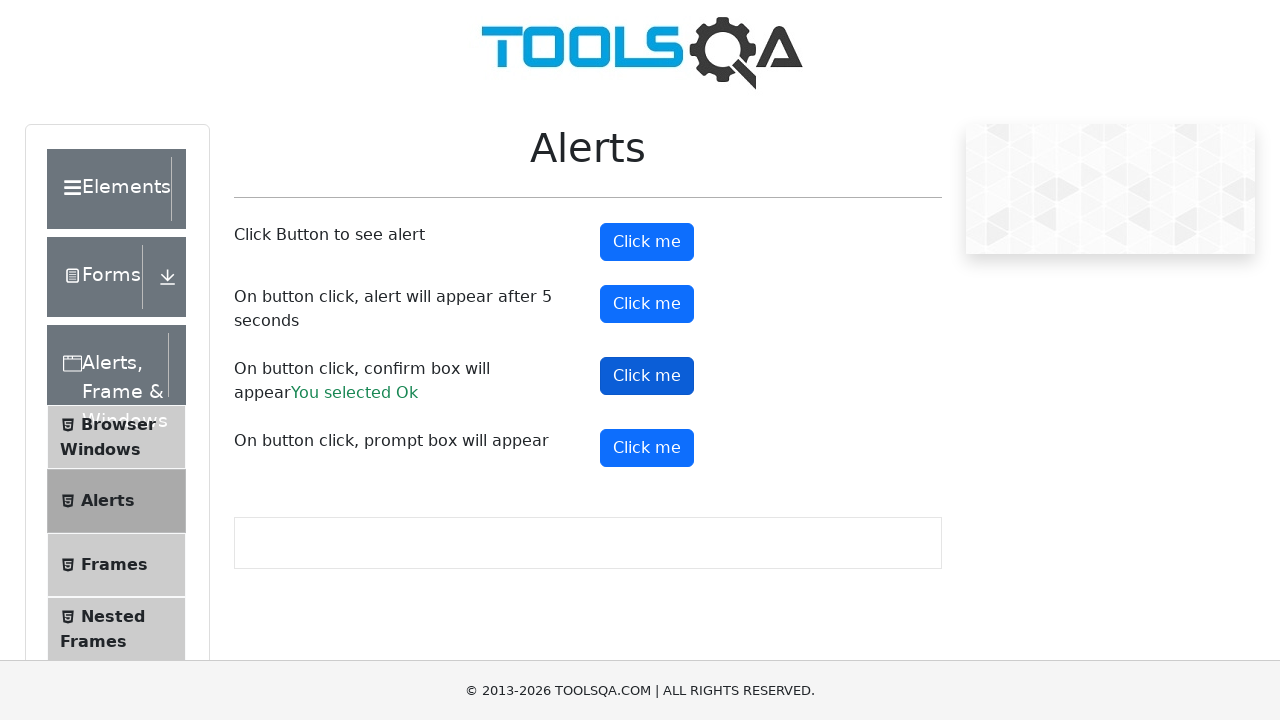

Clicked confirm button to trigger the second confirm dialog at (647, 376) on button#confirmButton
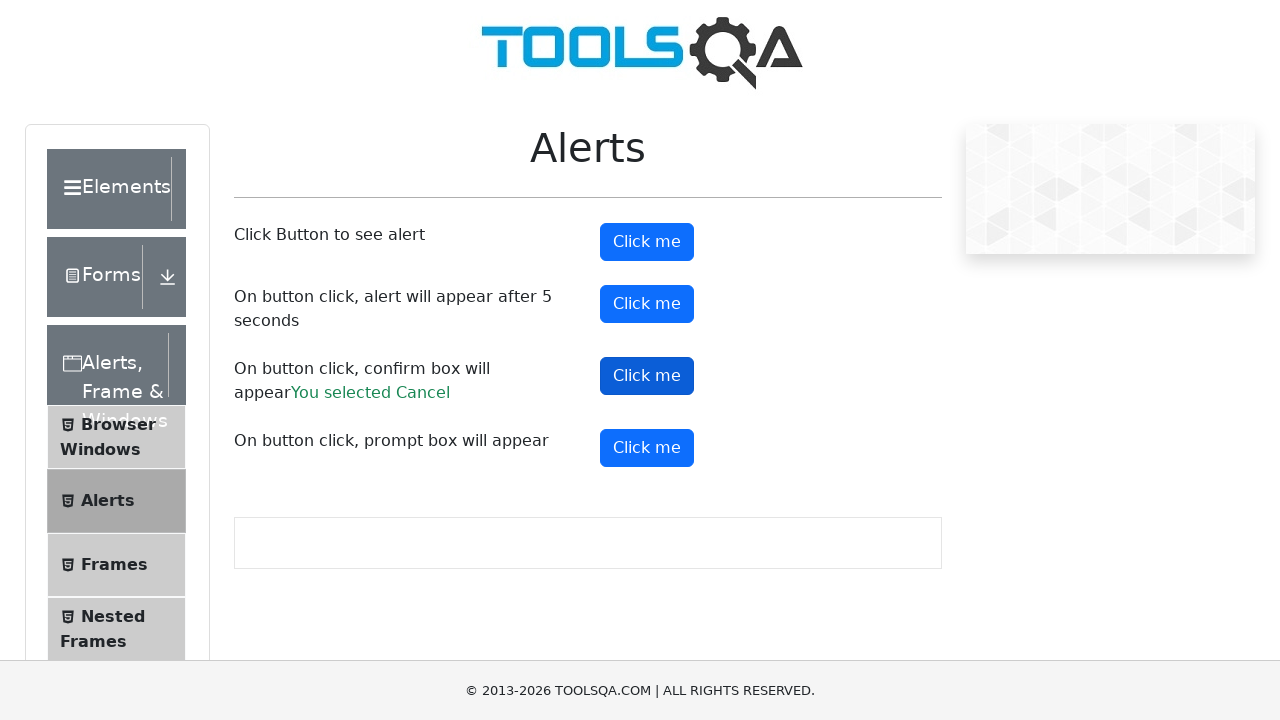

Confirm result text updated to 'You selected Cancel'
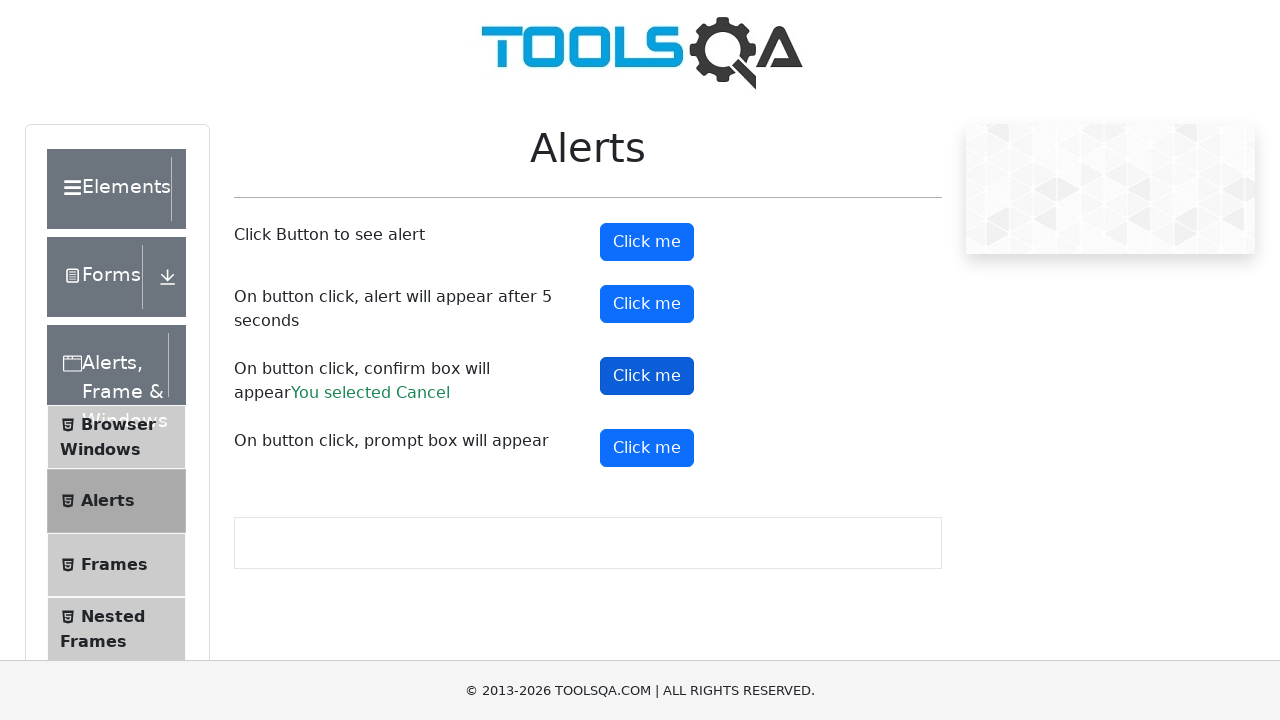

Retrieved cancel result text
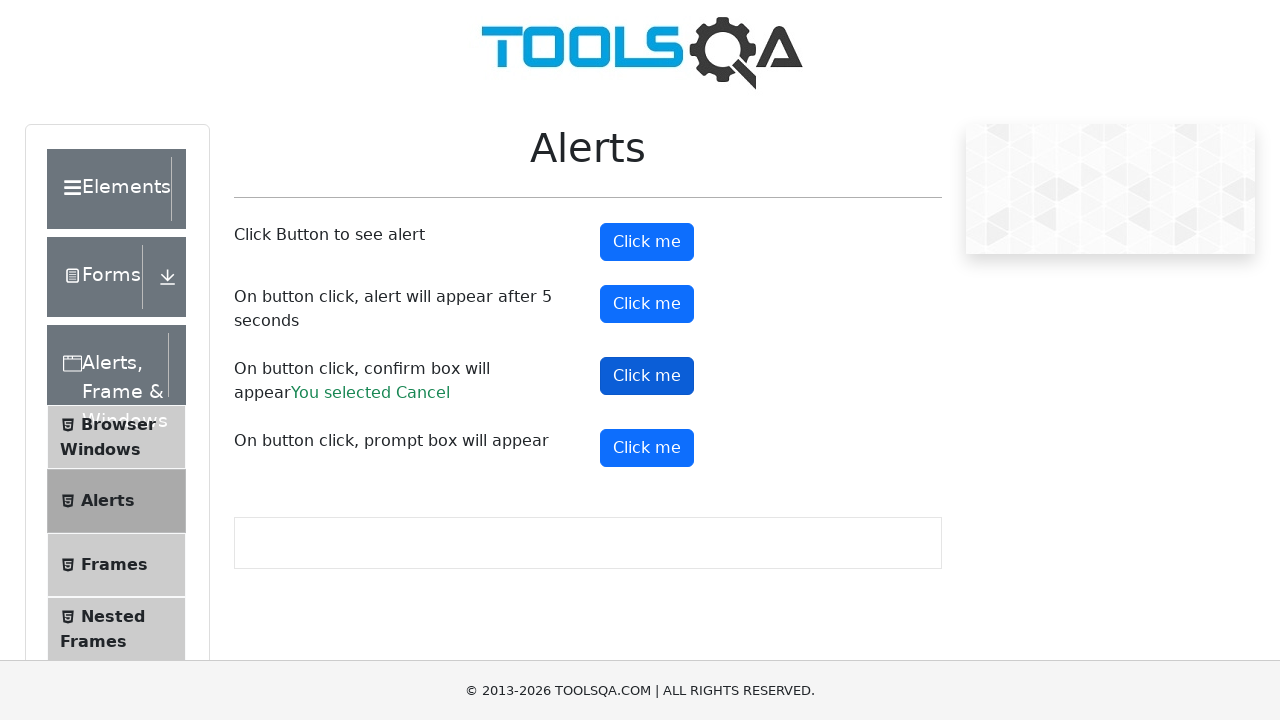

Verified that dismissing the confirm dialog displays 'You selected Cancel'
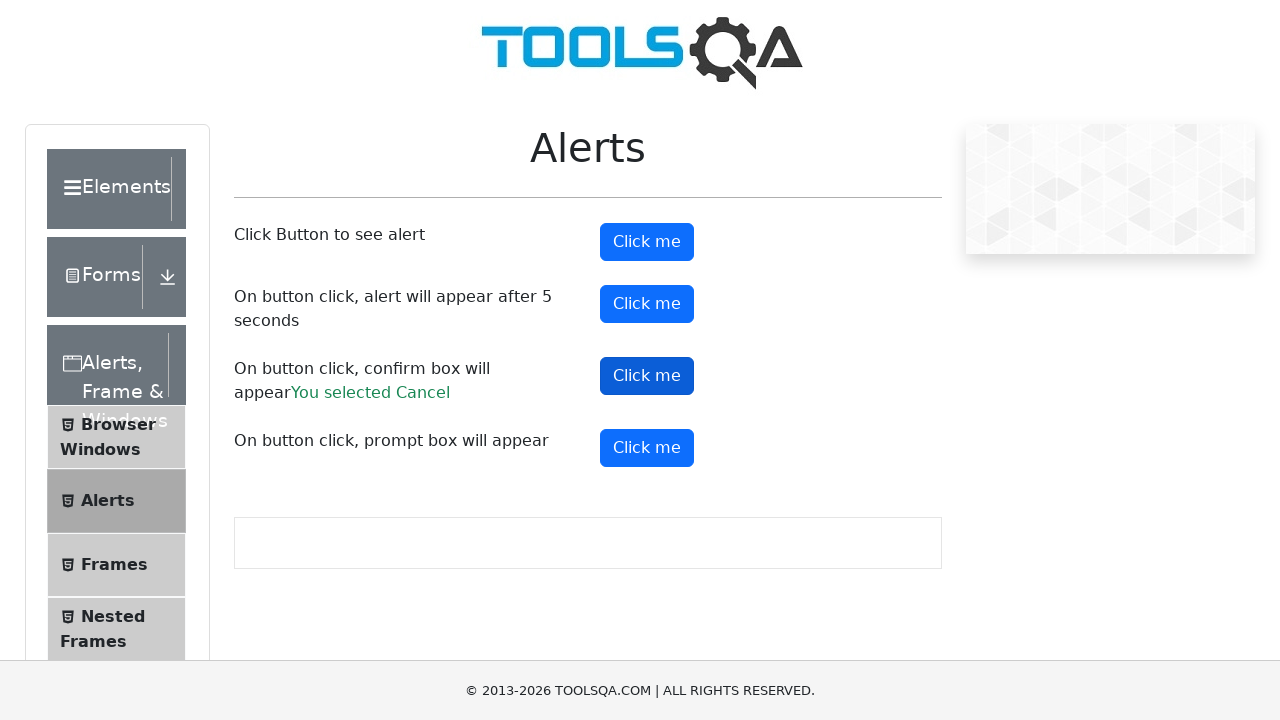

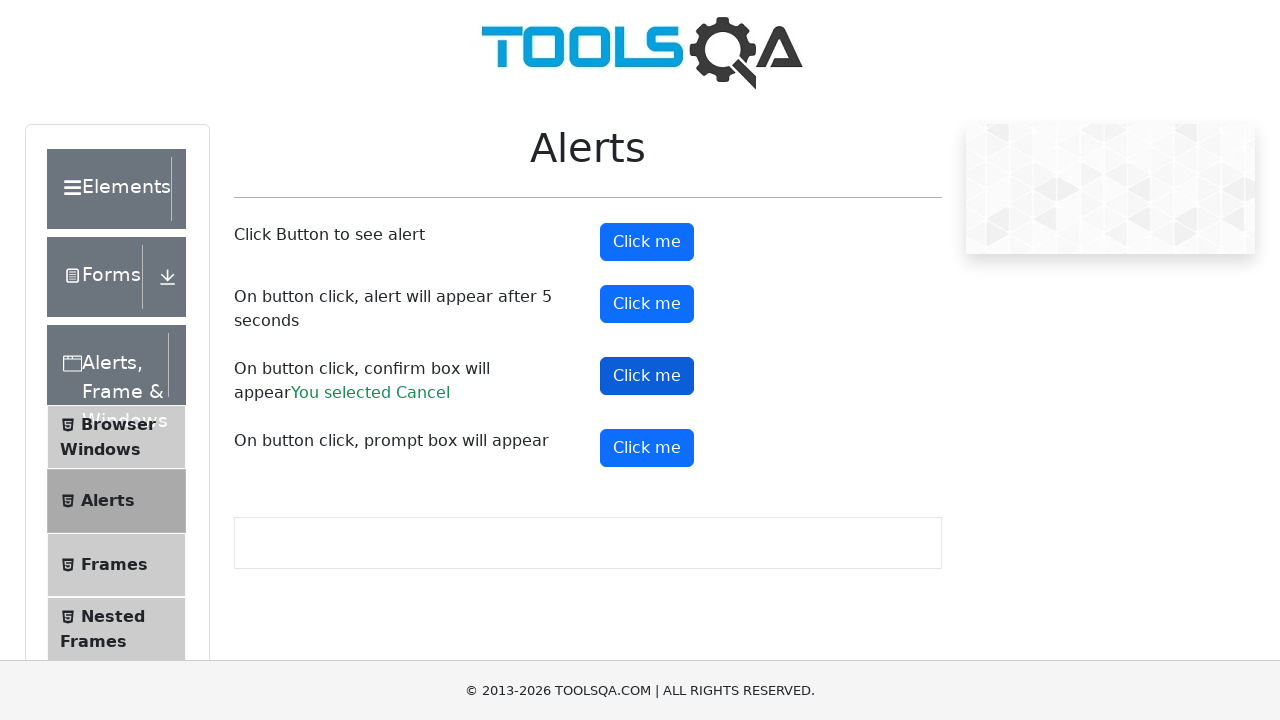